Tests the Urban Ladder website navigation menu by closing a modal popup and hovering over each menu item to verify dropdown functionality

Starting URL: https://www.urbanladder.com/

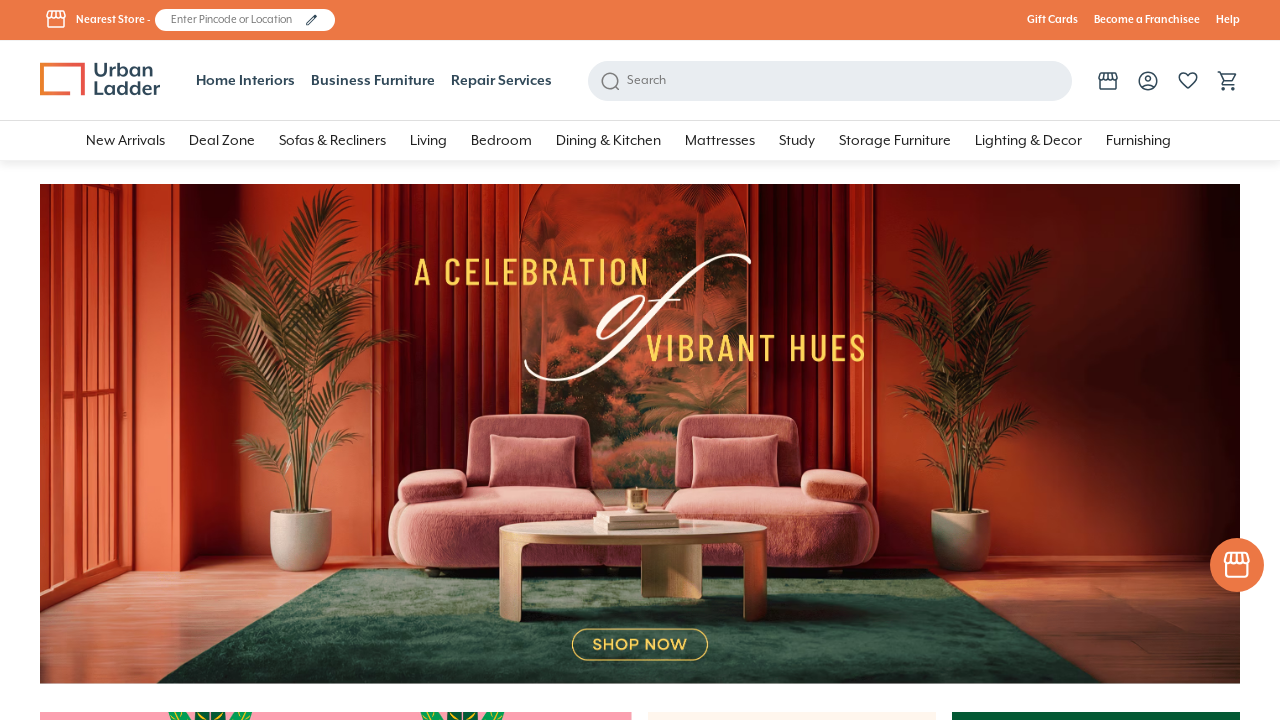

Modal popup not present, continuing on a.close-reveal-modal.hide-mobile
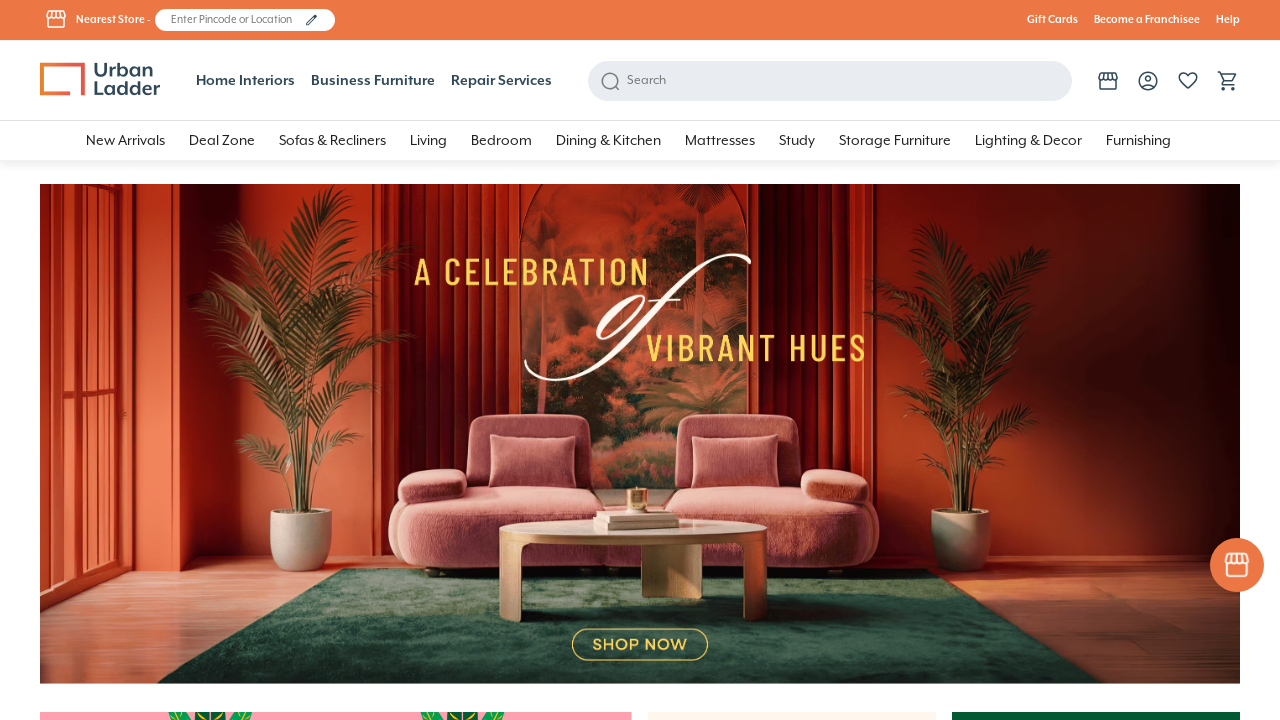

Retrieved all navigation menu items
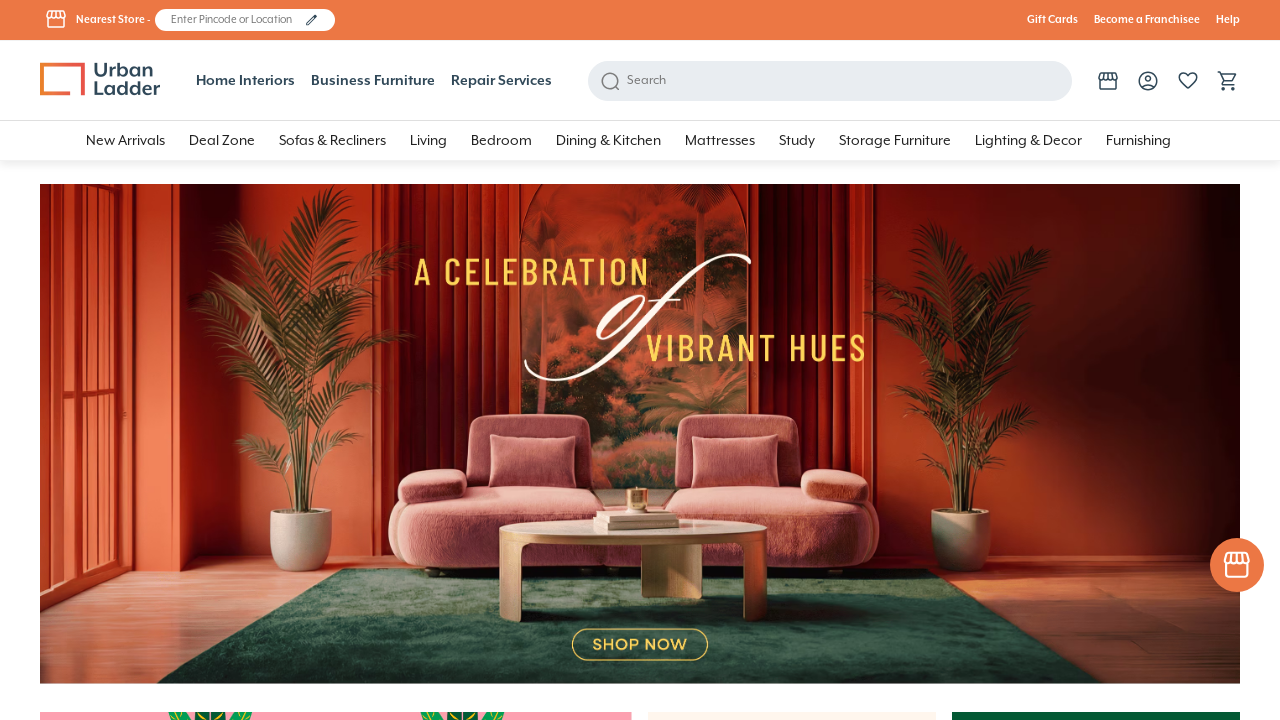

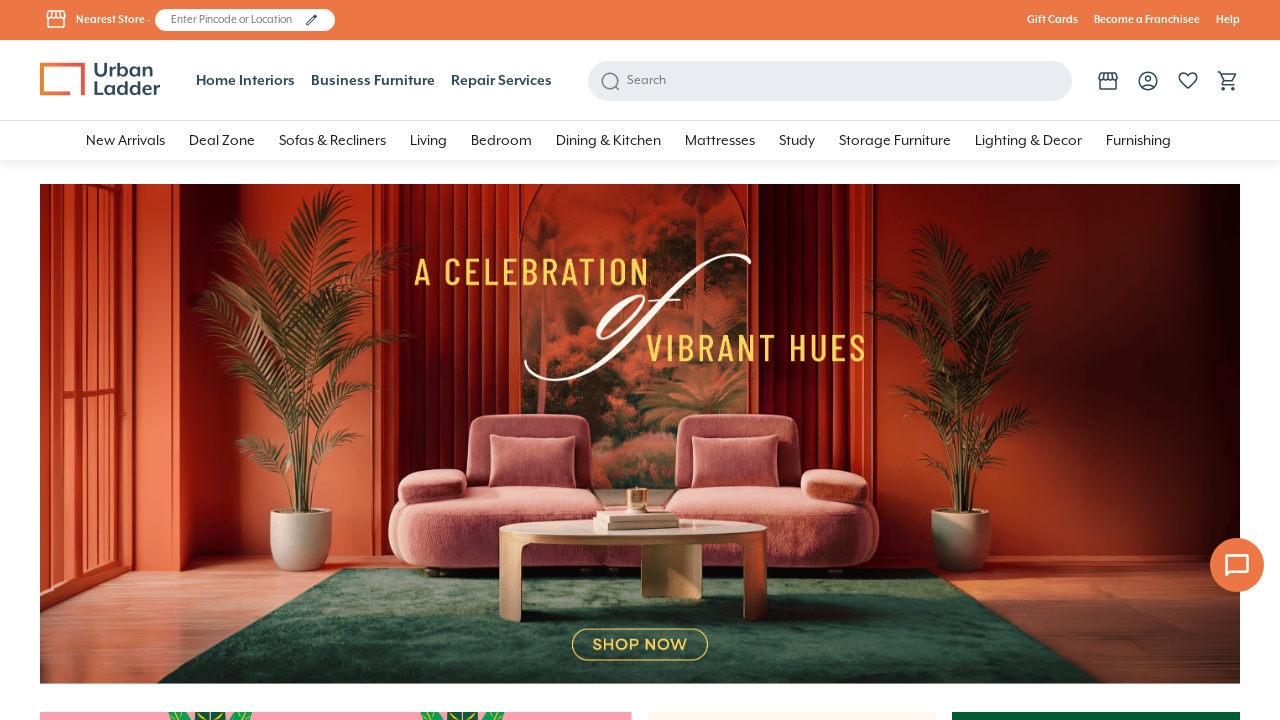